Tests link functionality on demoqa.com by clicking a link that opens in a new tab, switching to the new tab, and verifying the banner image is displayed.

Starting URL: https://demoqa.com/links

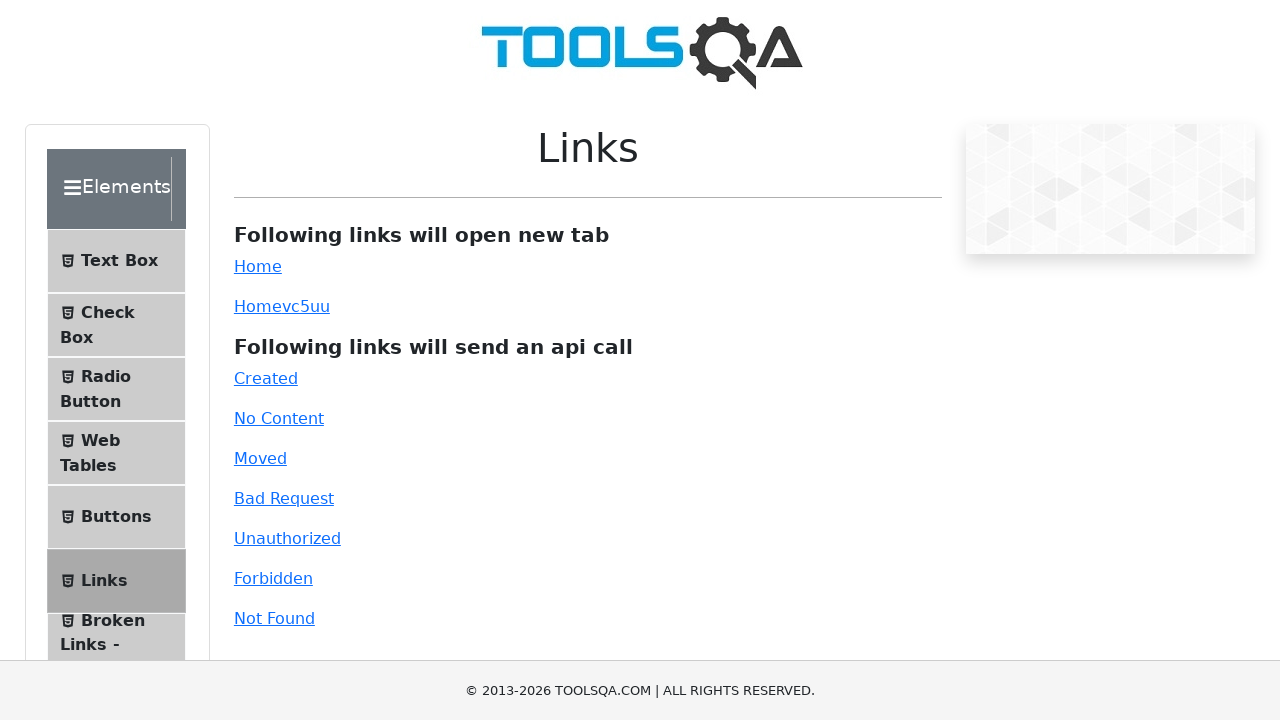

Clicked simple link that opens in new tab at (258, 266) on #simpleLink
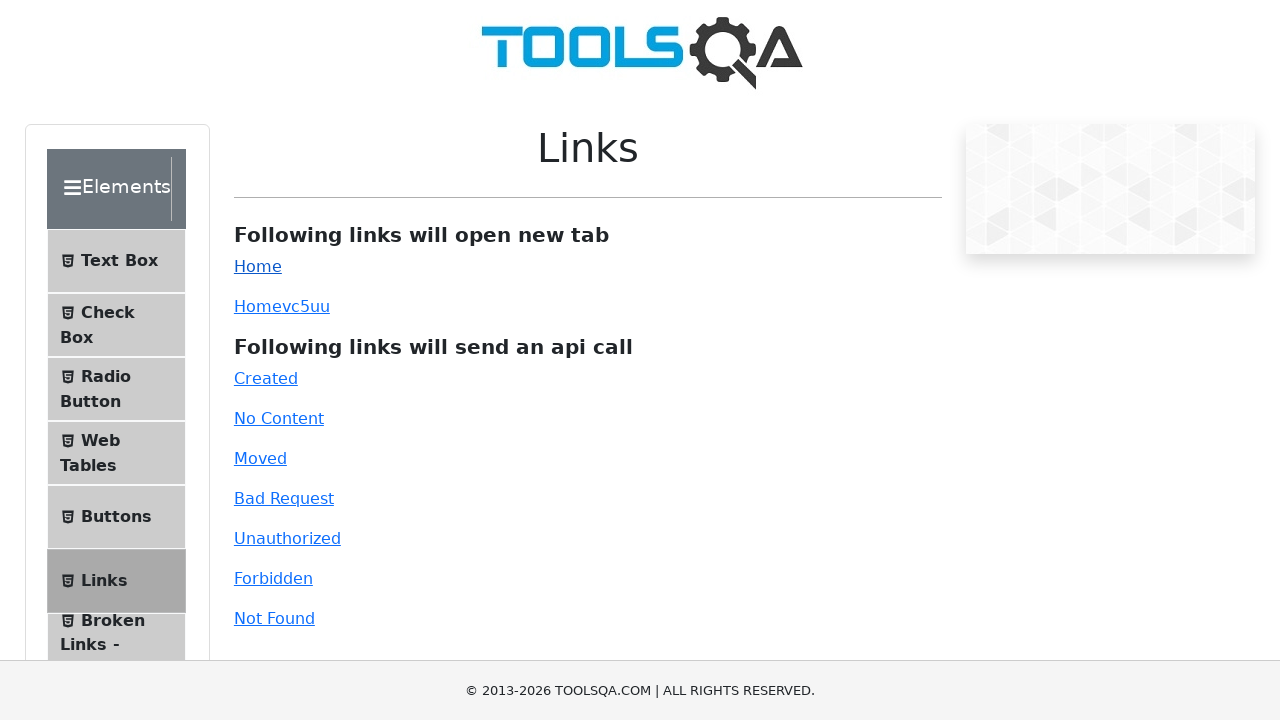

Captured new page from context
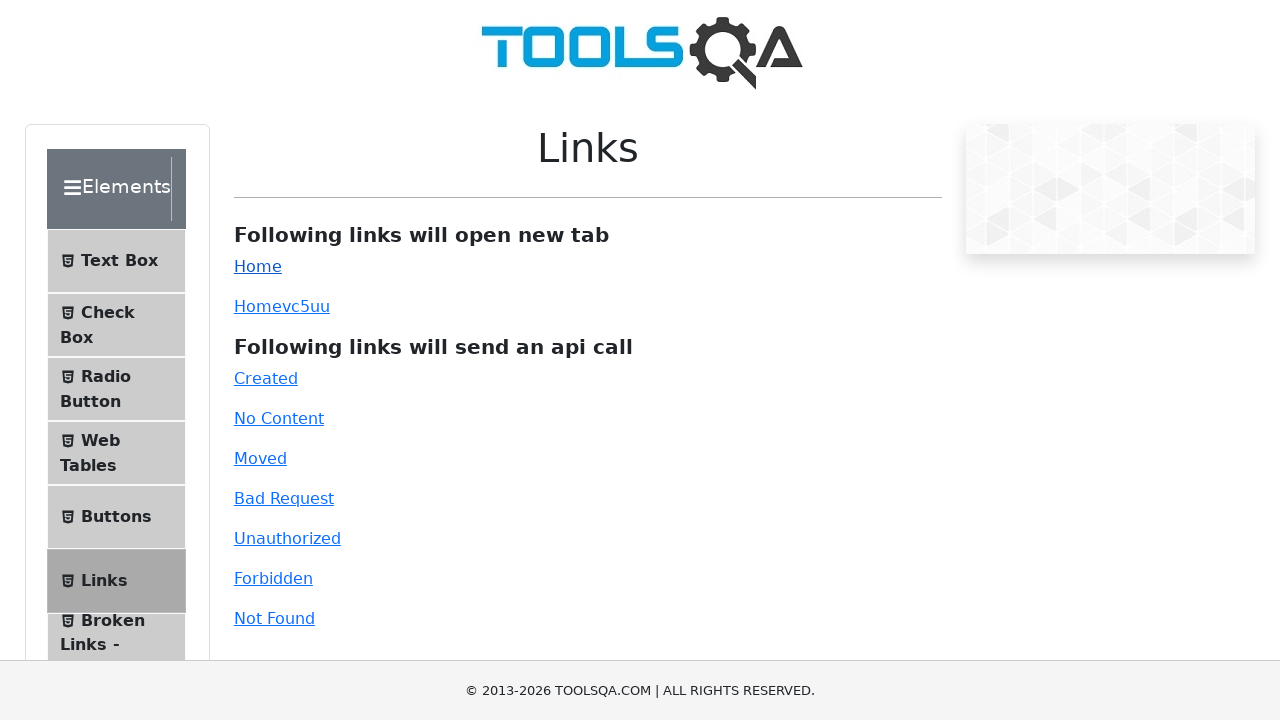

New page fully loaded
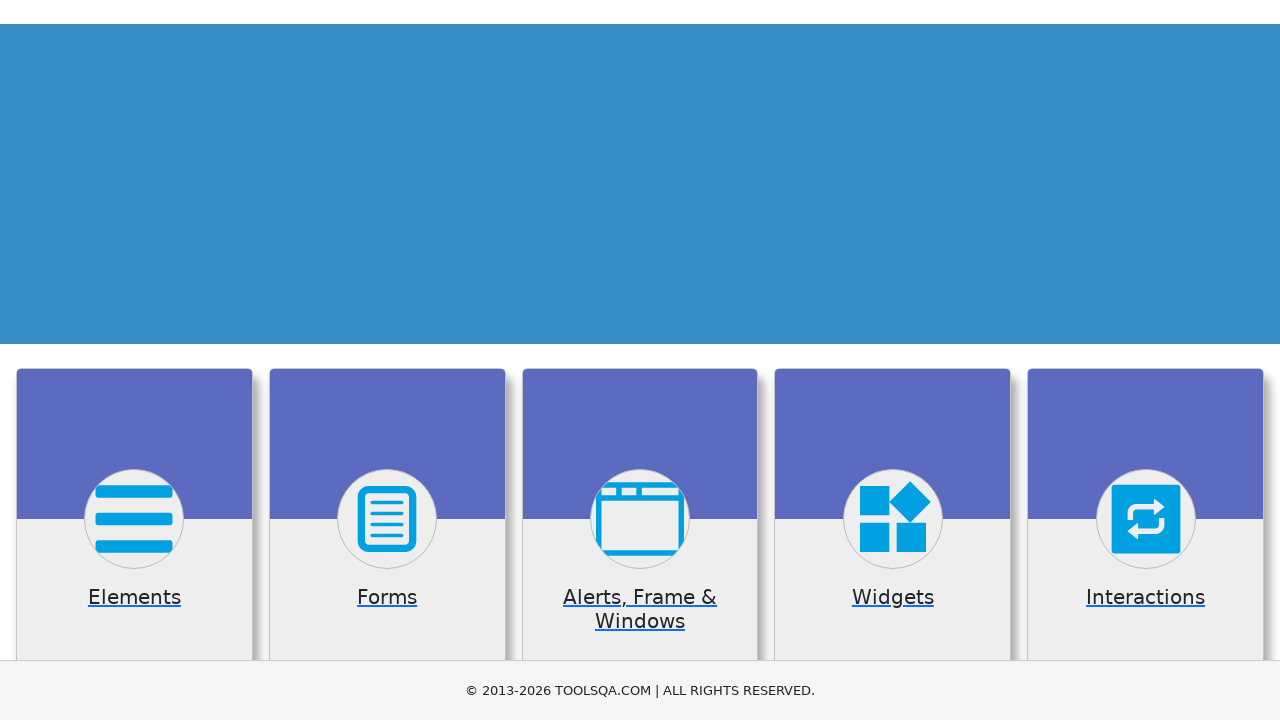

Banner image appeared on new page
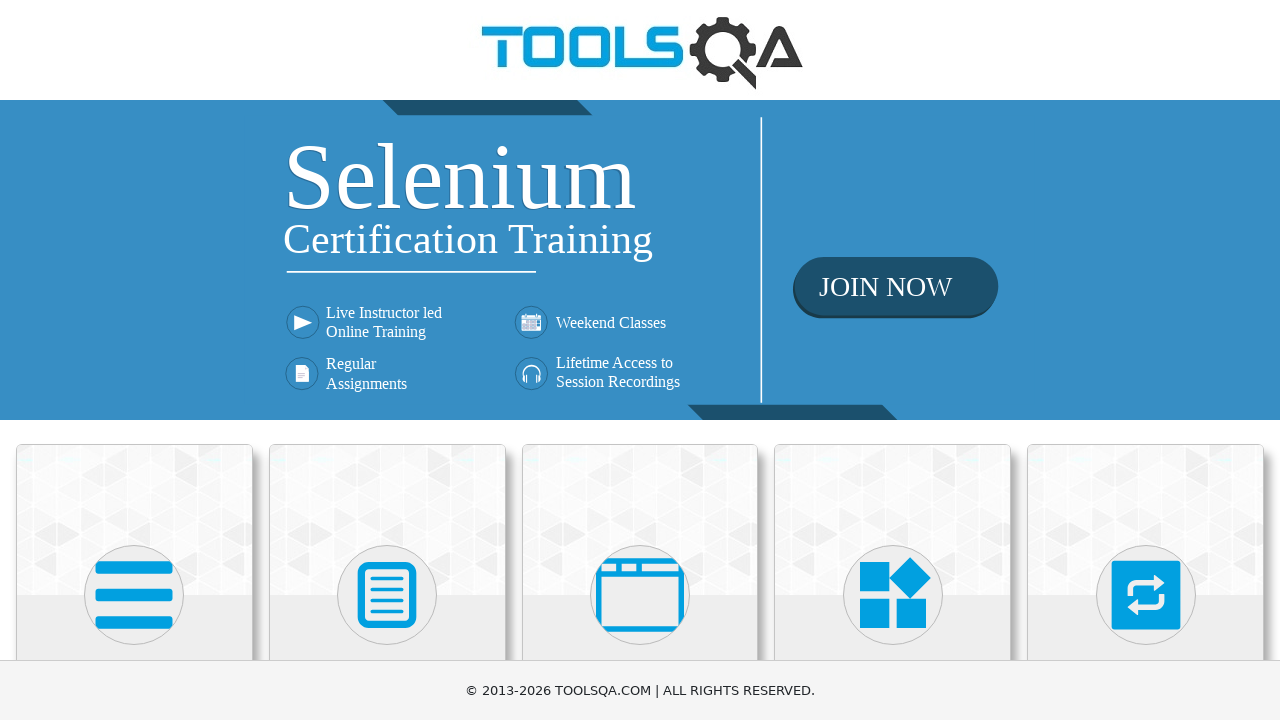

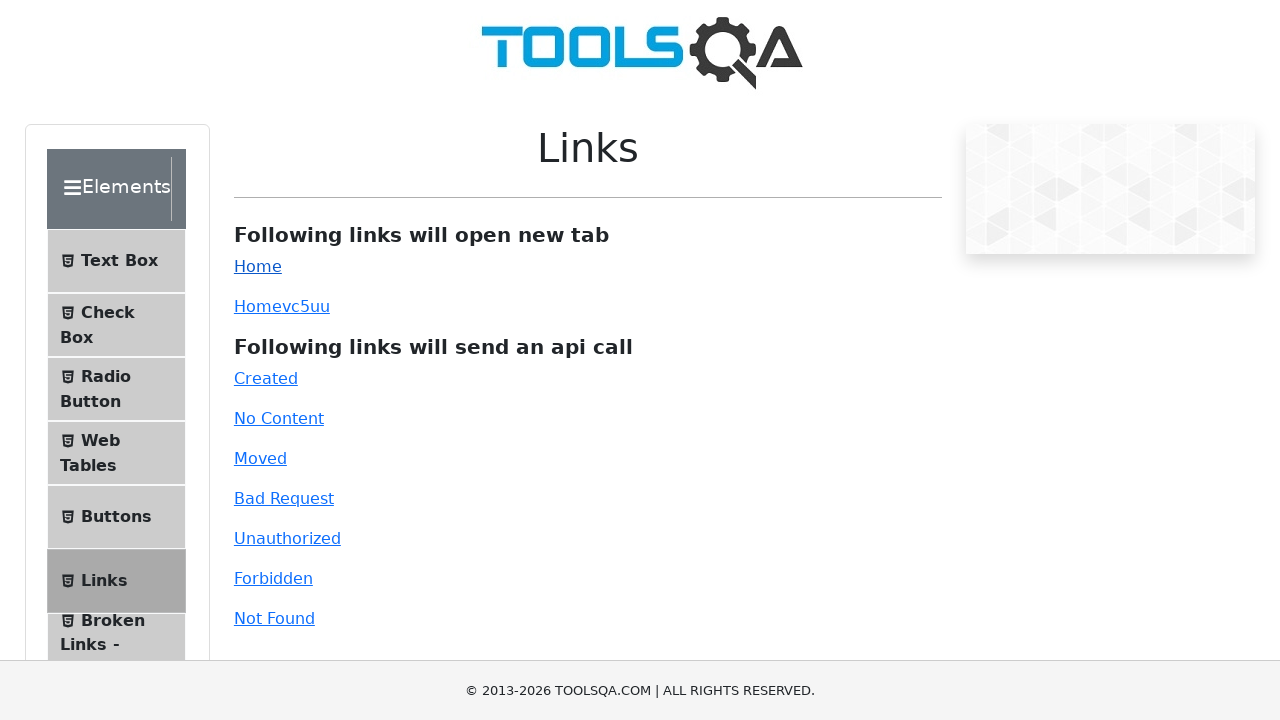